Tests that entered text is trimmed when editing a todo item

Starting URL: https://demo.playwright.dev/todomvc

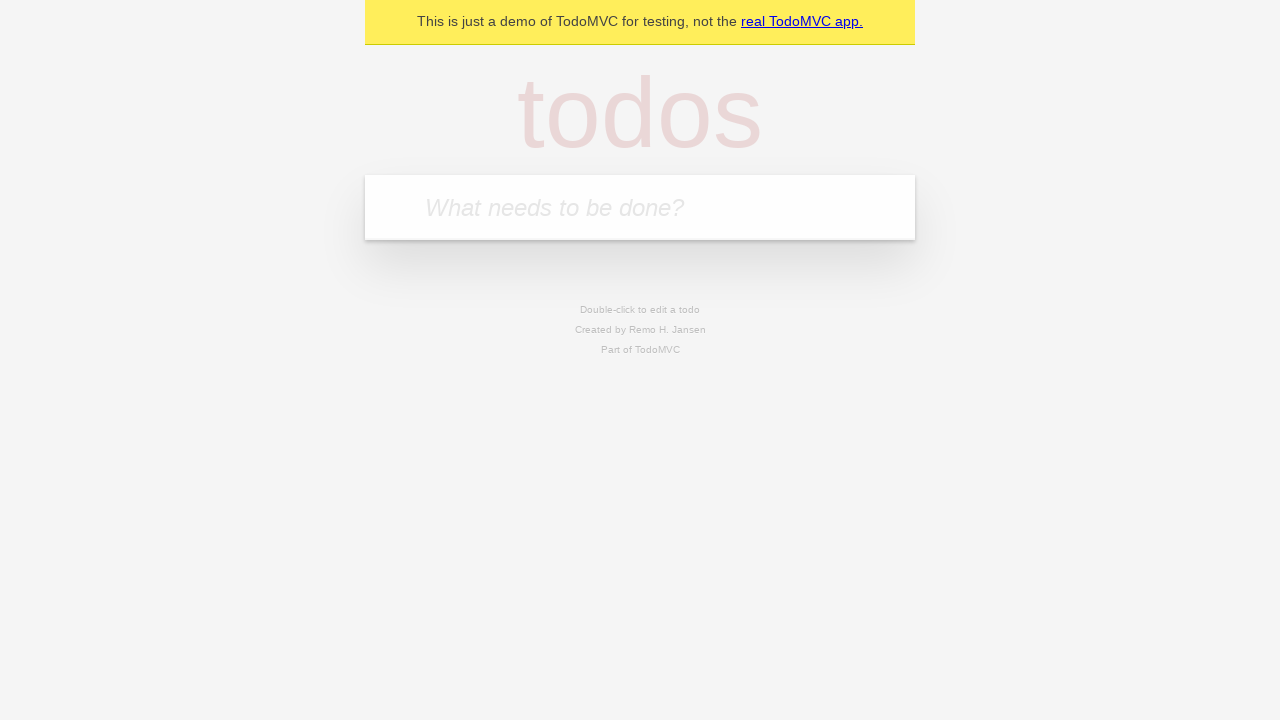

Filled todo input with 'buy some cheese' on internal:attr=[placeholder="What needs to be done?"i]
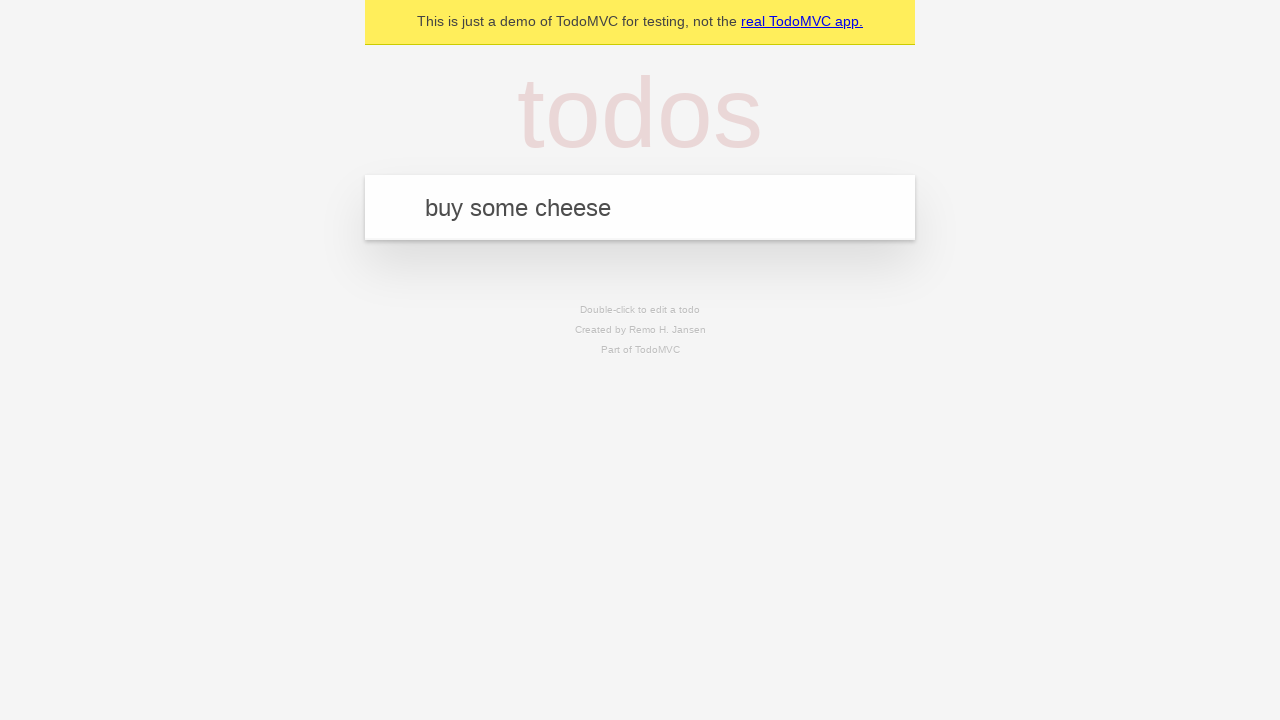

Pressed Enter to create first todo on internal:attr=[placeholder="What needs to be done?"i]
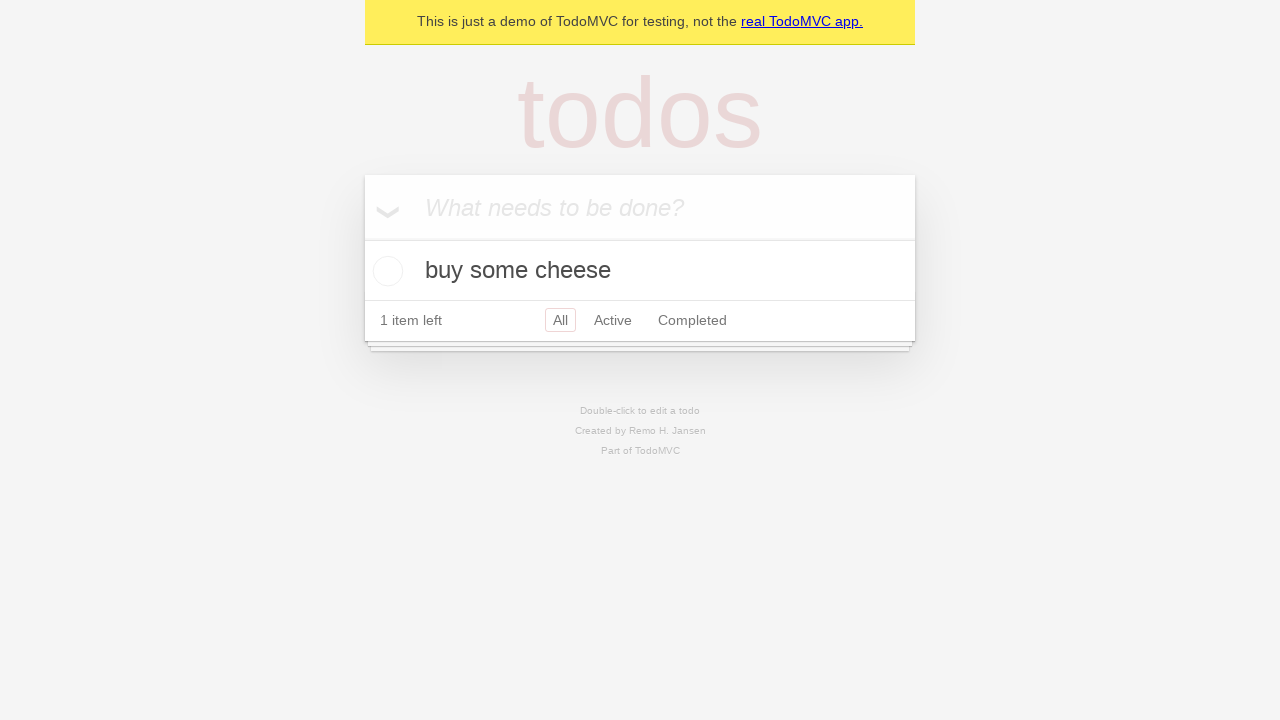

Filled todo input with 'feed the cat' on internal:attr=[placeholder="What needs to be done?"i]
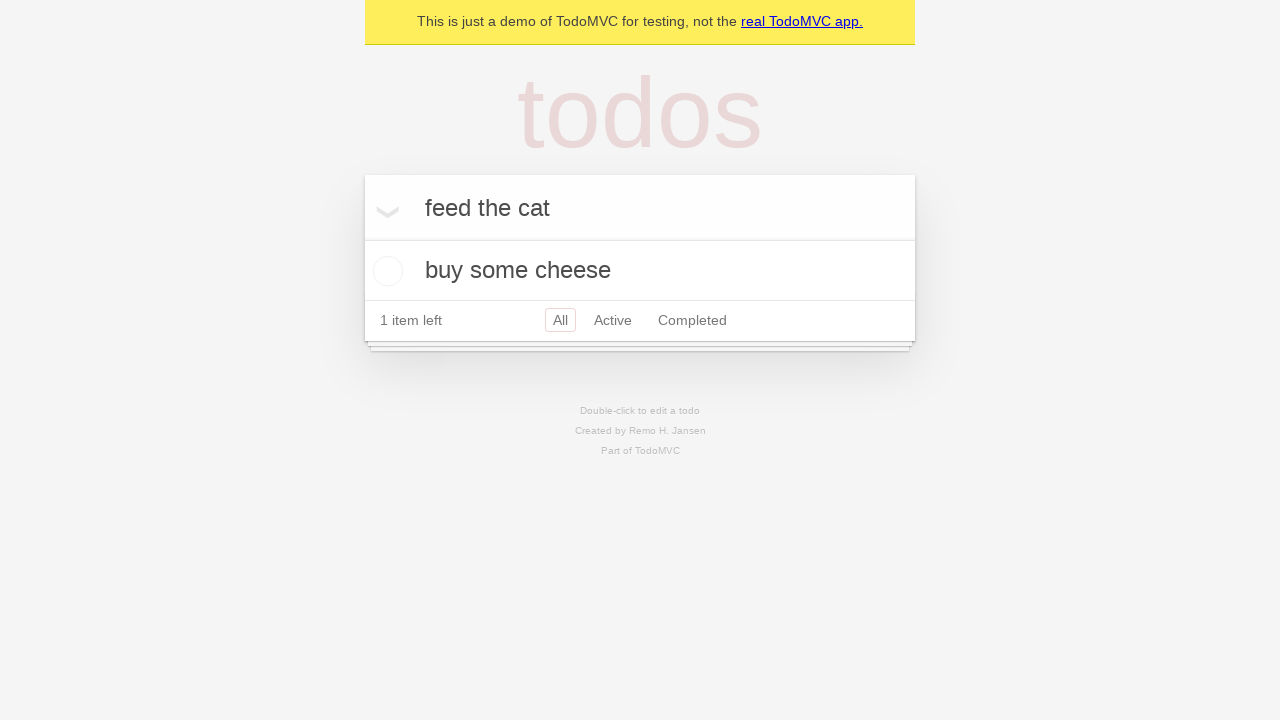

Pressed Enter to create second todo on internal:attr=[placeholder="What needs to be done?"i]
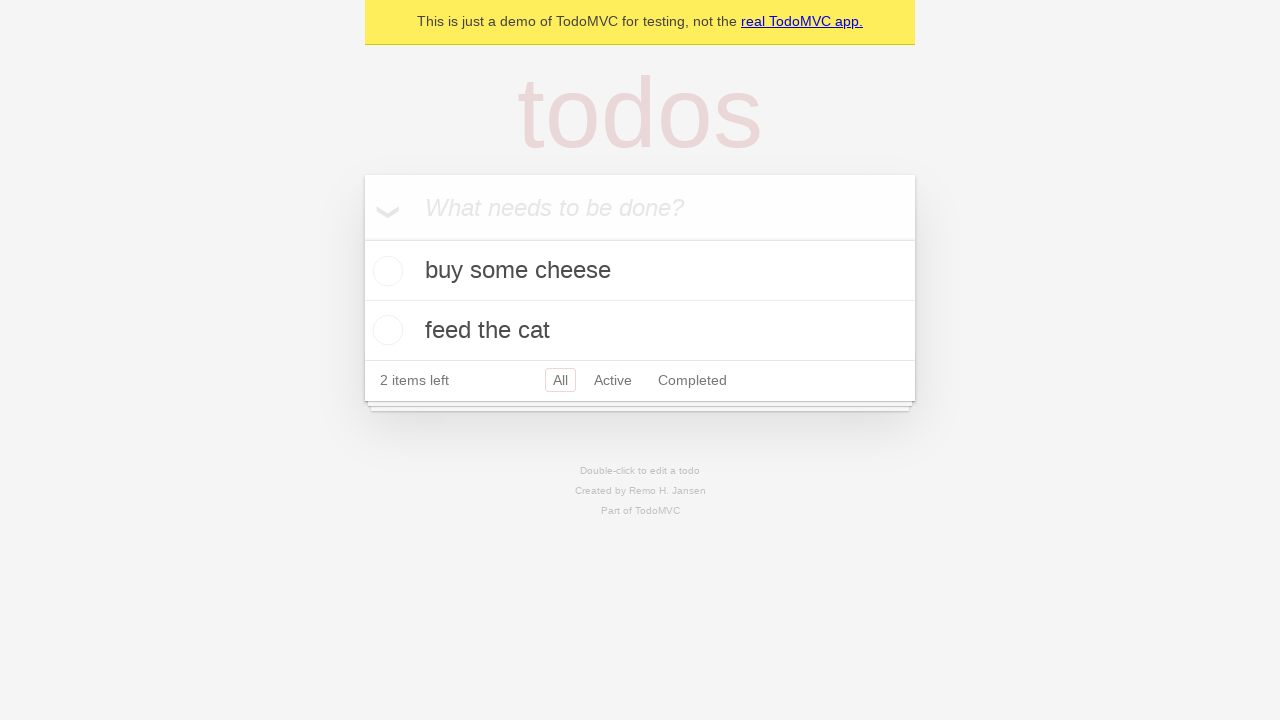

Filled todo input with 'book a doctors appointment' on internal:attr=[placeholder="What needs to be done?"i]
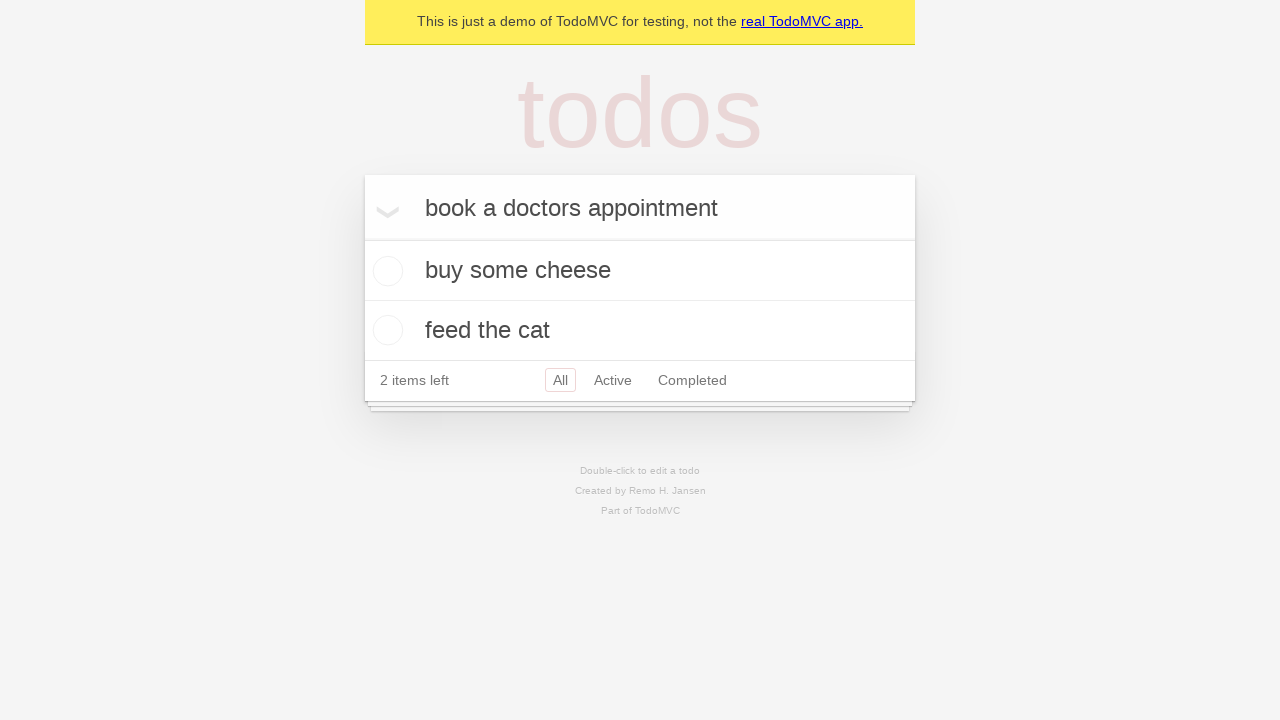

Pressed Enter to create third todo on internal:attr=[placeholder="What needs to be done?"i]
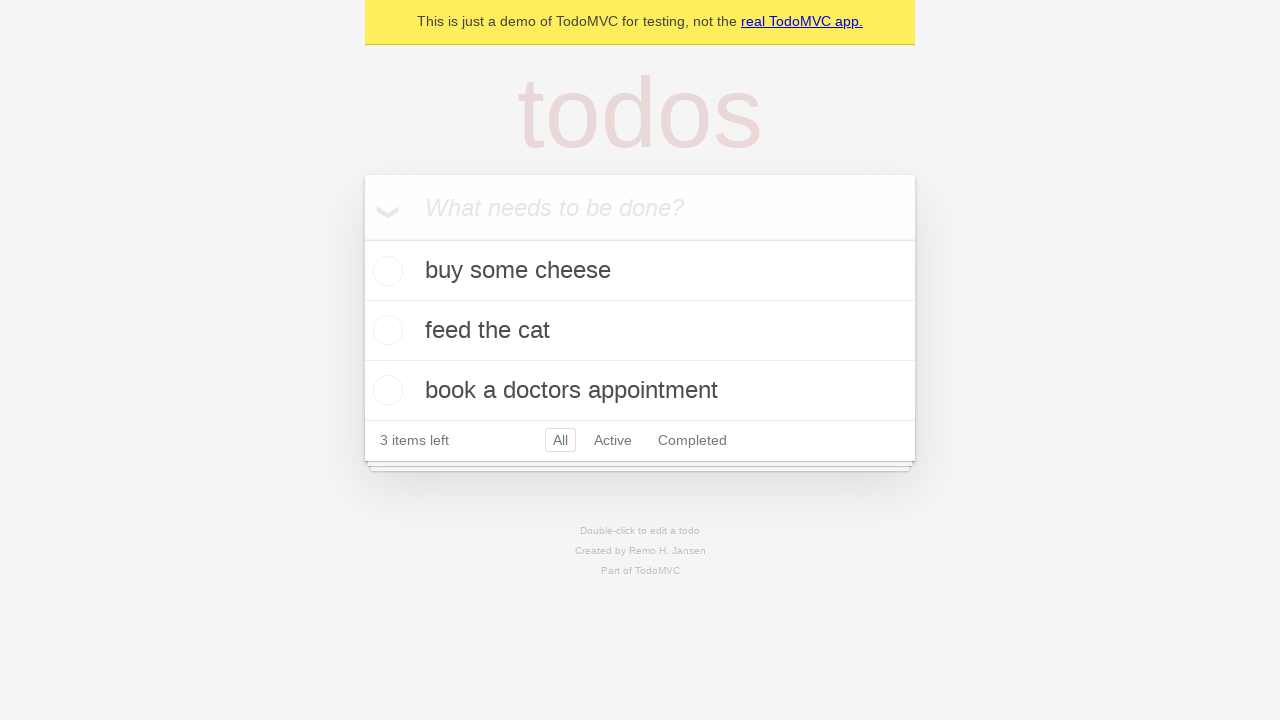

Double-clicked second todo item to enter edit mode at (640, 331) on internal:testid=[data-testid="todo-item"s] >> nth=1
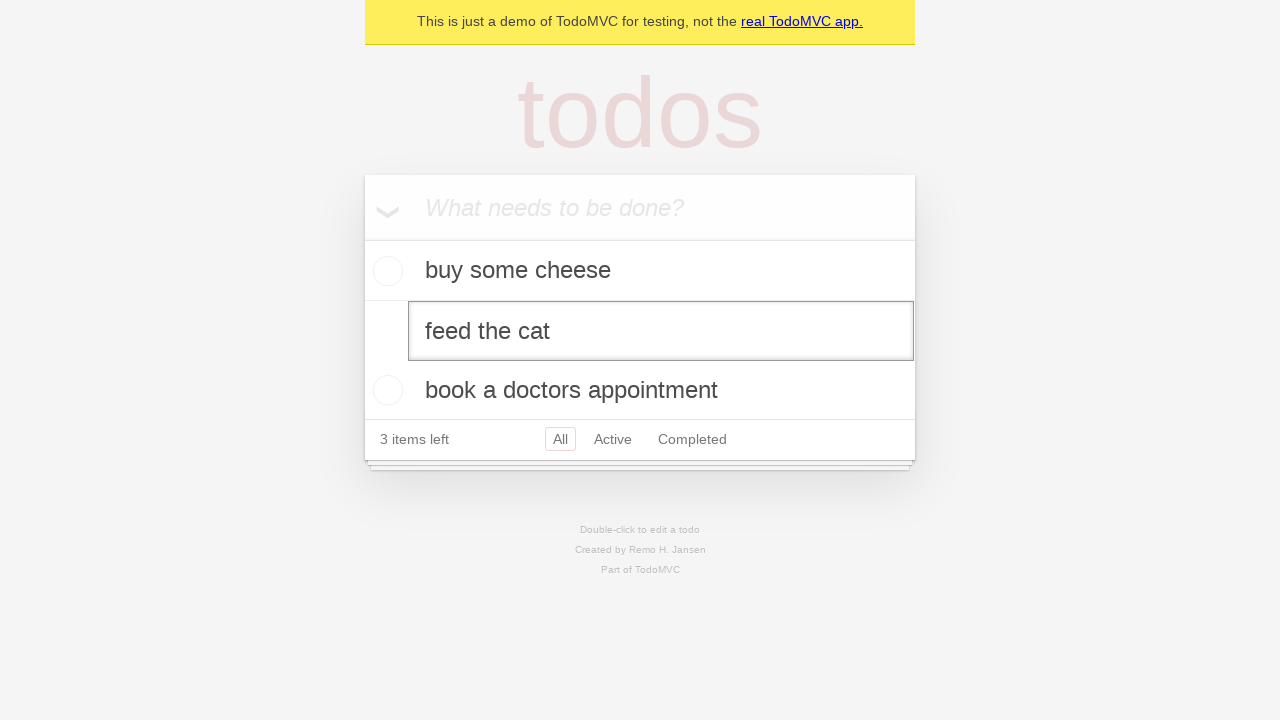

Filled edit textbox with '    buy some sausages    ' (text with leading and trailing spaces) on internal:testid=[data-testid="todo-item"s] >> nth=1 >> internal:role=textbox[nam
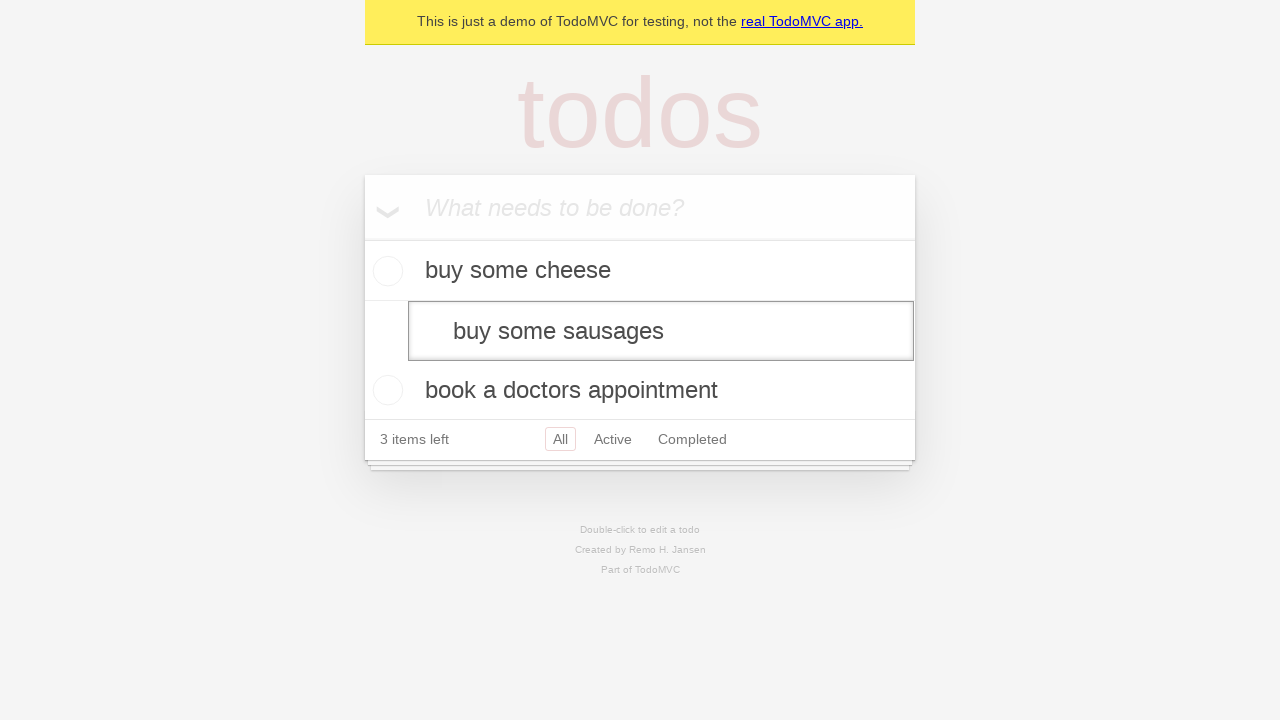

Pressed Enter to confirm edit and verify text is trimmed on internal:testid=[data-testid="todo-item"s] >> nth=1 >> internal:role=textbox[nam
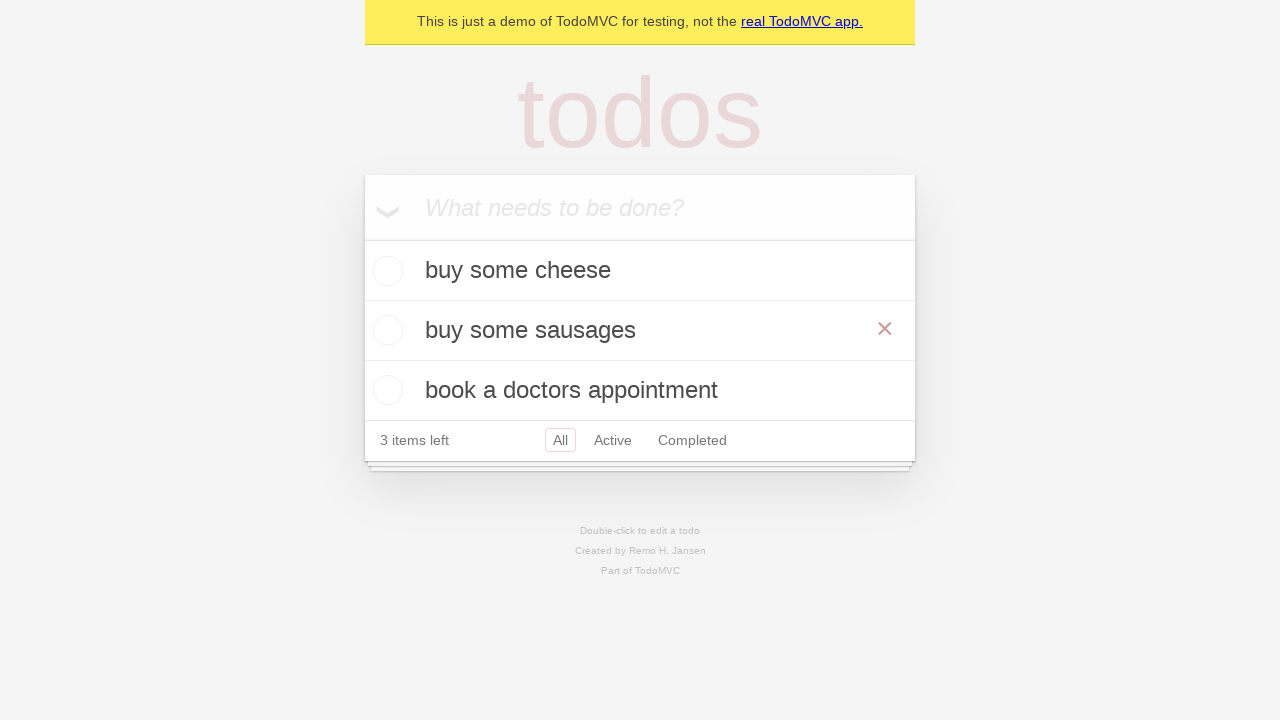

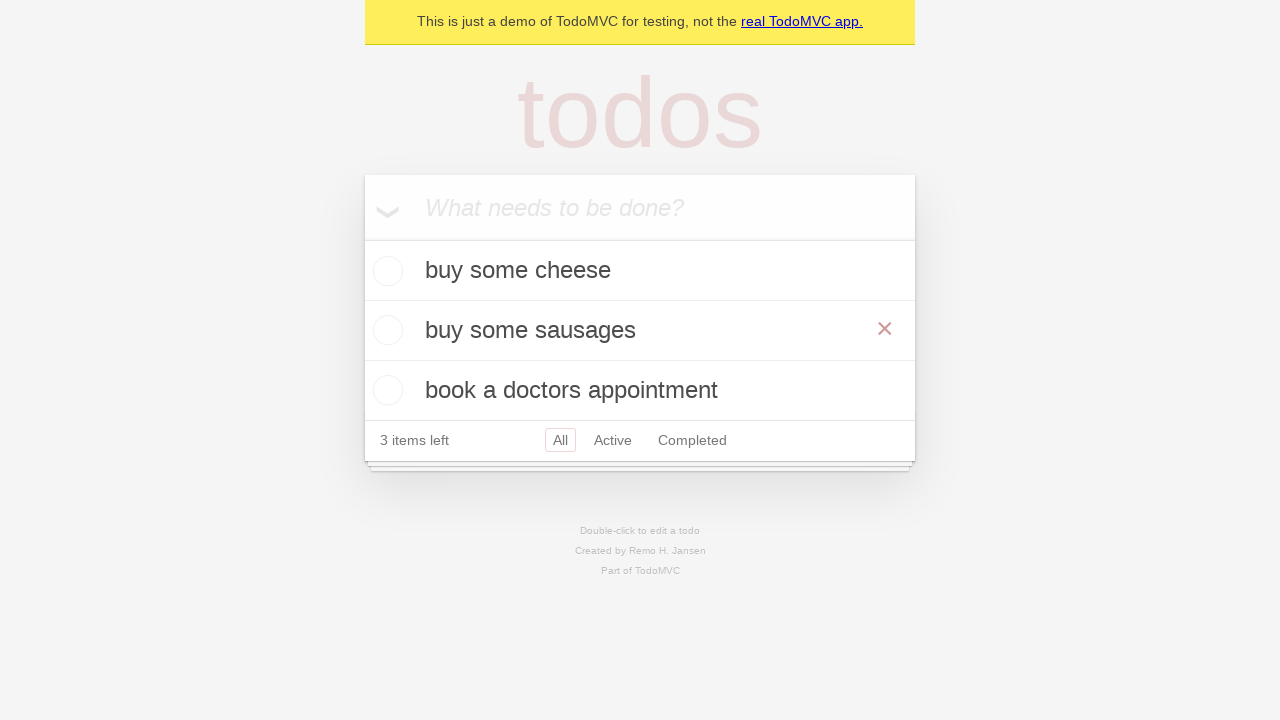